Tests multi-level menu navigation by hovering over menu items and selecting a nested option within an iframe

Starting URL: https://jqueryui.com/menu/

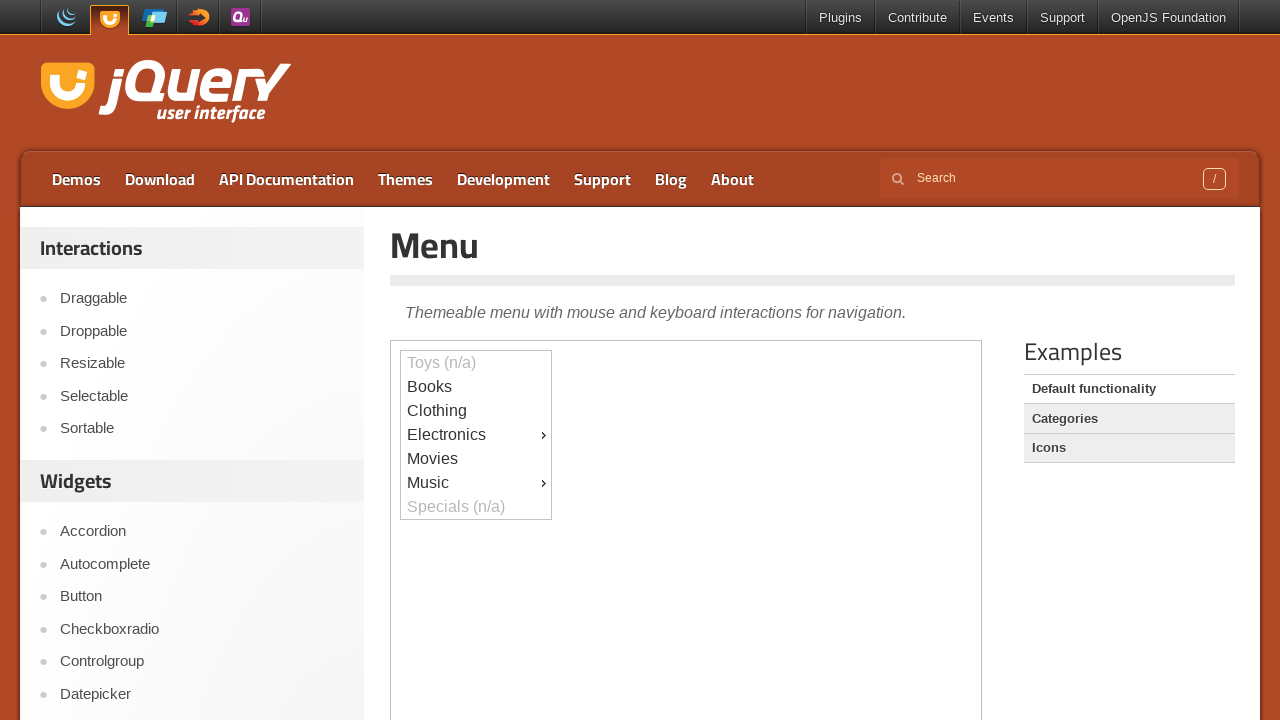

Switched to iframe containing the menu
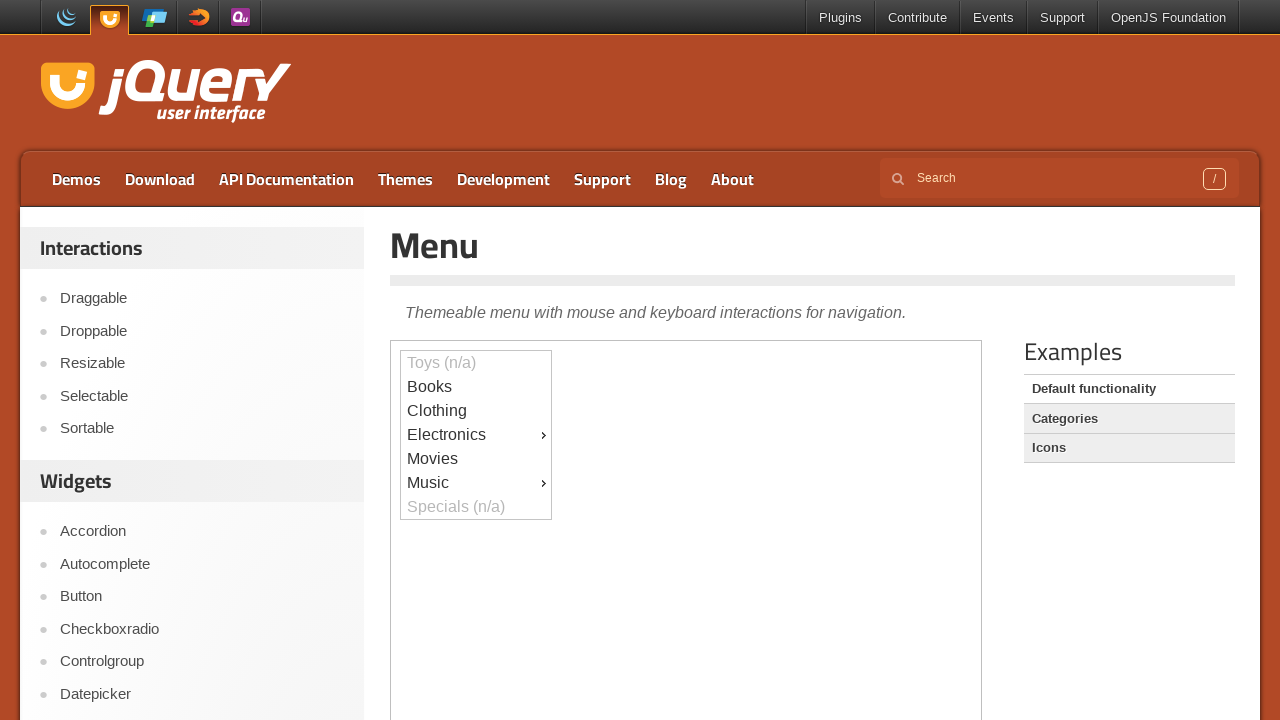

Hovered over main menu - Music at (476, 483) on iframe >> nth=0 >> internal:control=enter-frame >> xpath=//*[@id='ui-id-9']
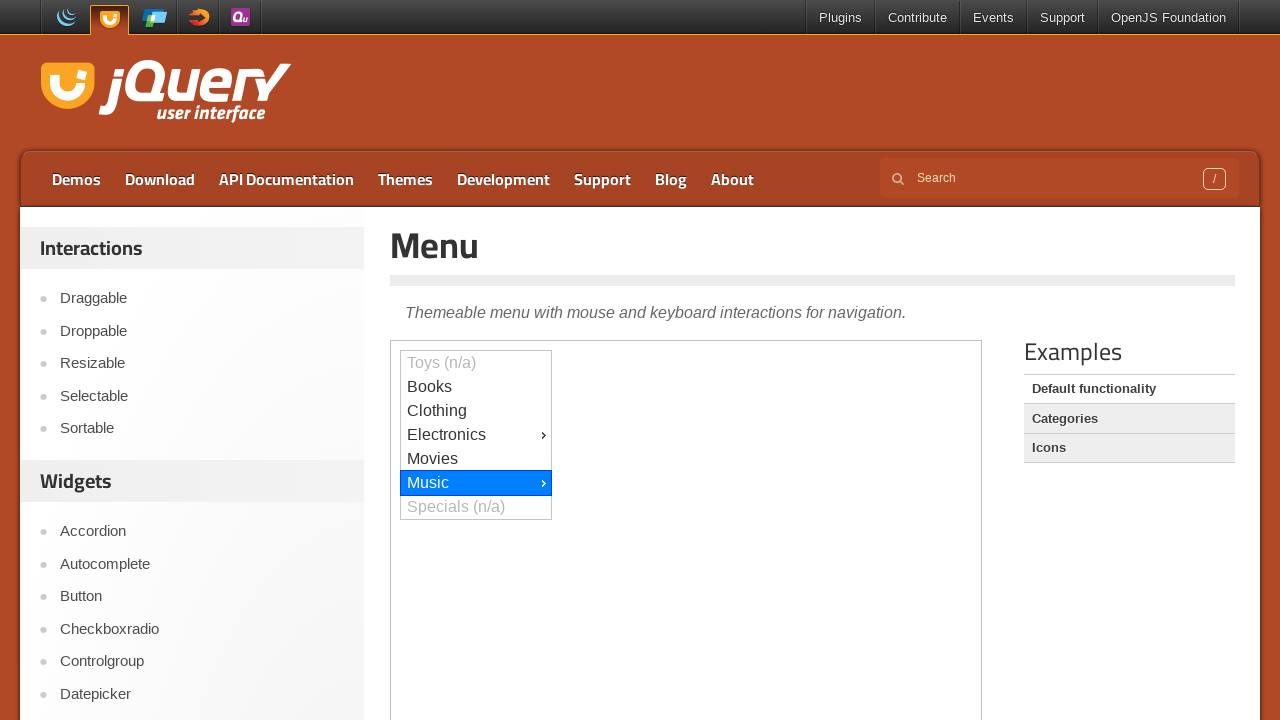

Hovered over submenu - Jazz at (627, 13) on iframe >> nth=0 >> internal:control=enter-frame >> xpath=//*[@id='ui-id-13']
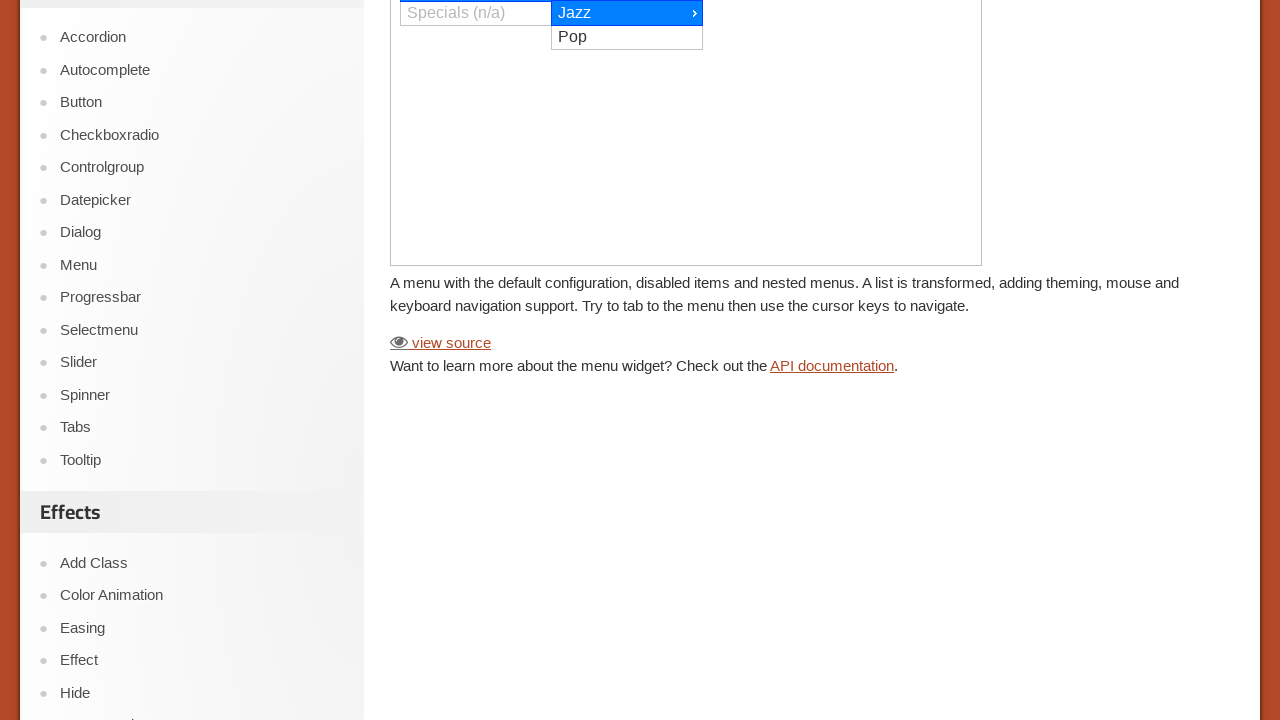

Clicked on Modern option at (778, 13) on iframe >> nth=0 >> internal:control=enter-frame >> xpath=//*[@id='ui-id-16']
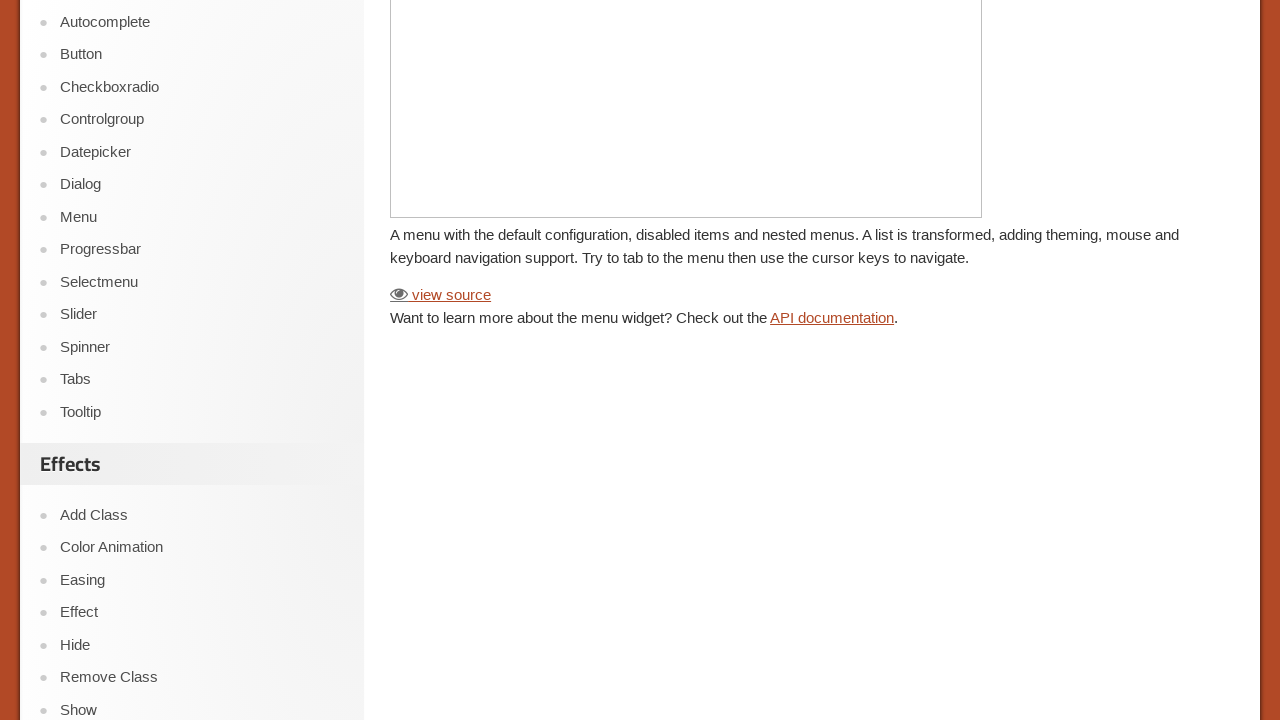

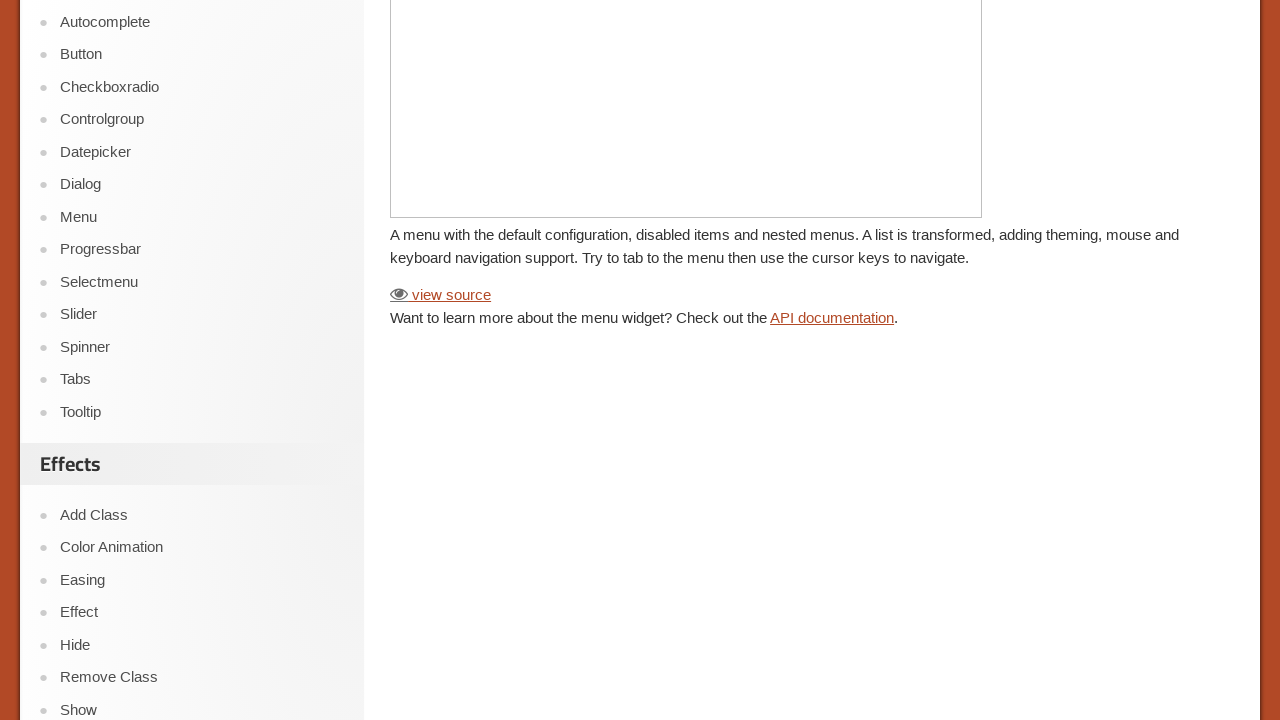